Navigates to a demo registration page and scrolls down the page by 450 pixels using JavaScript execution to verify scroll functionality.

Starting URL: https://demo.automationtesting.in/Register.html

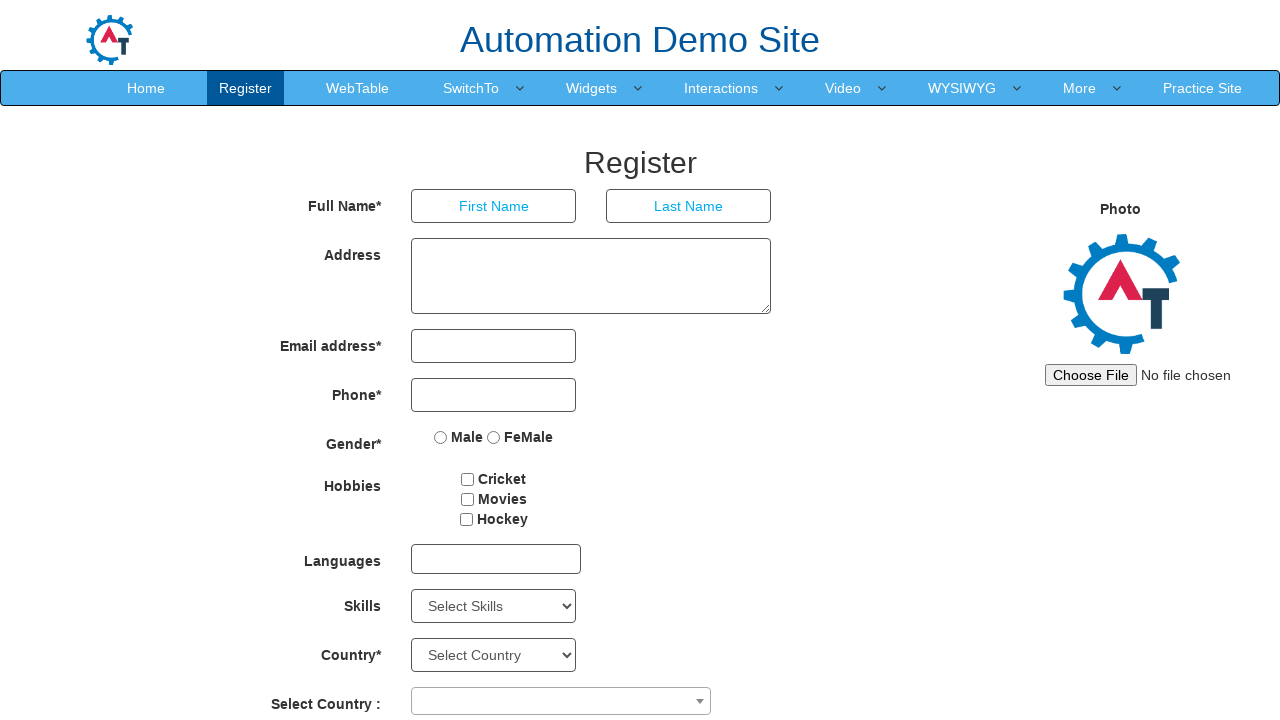

Navigated to demo registration page
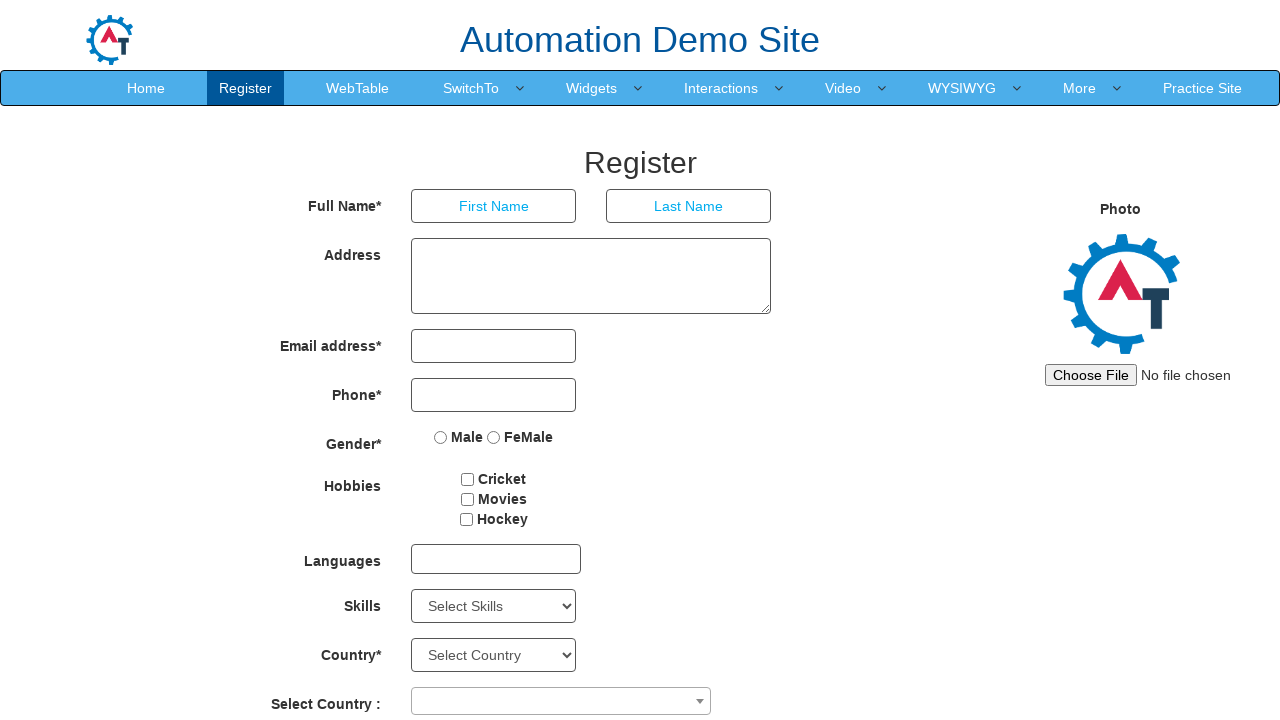

Scrolled down the page by 450 pixels using JavaScript
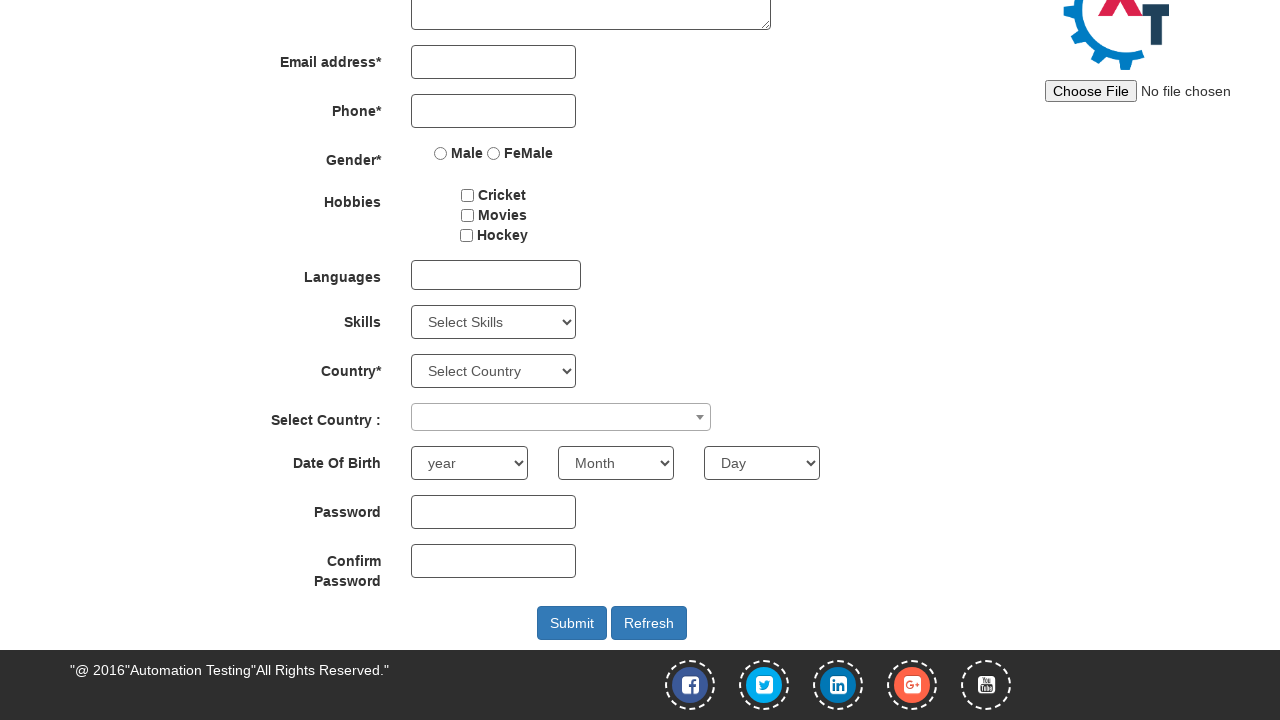

Waited 500ms to observe the scroll effect
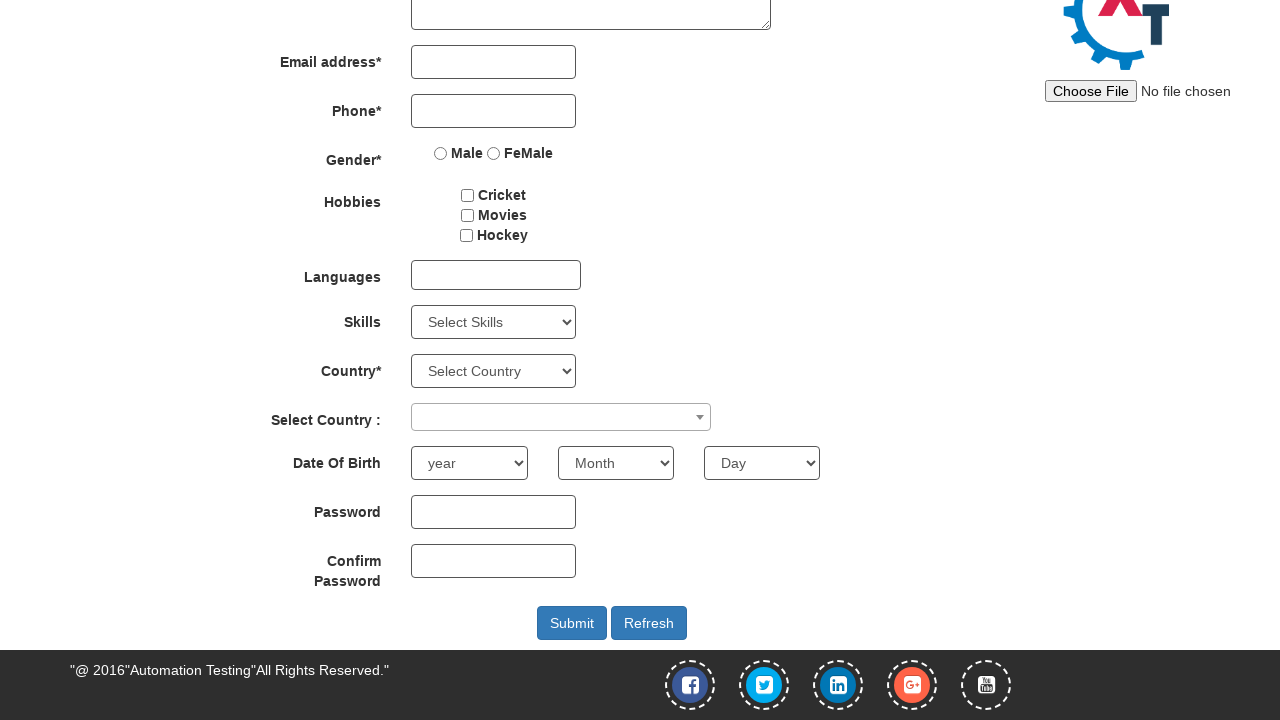

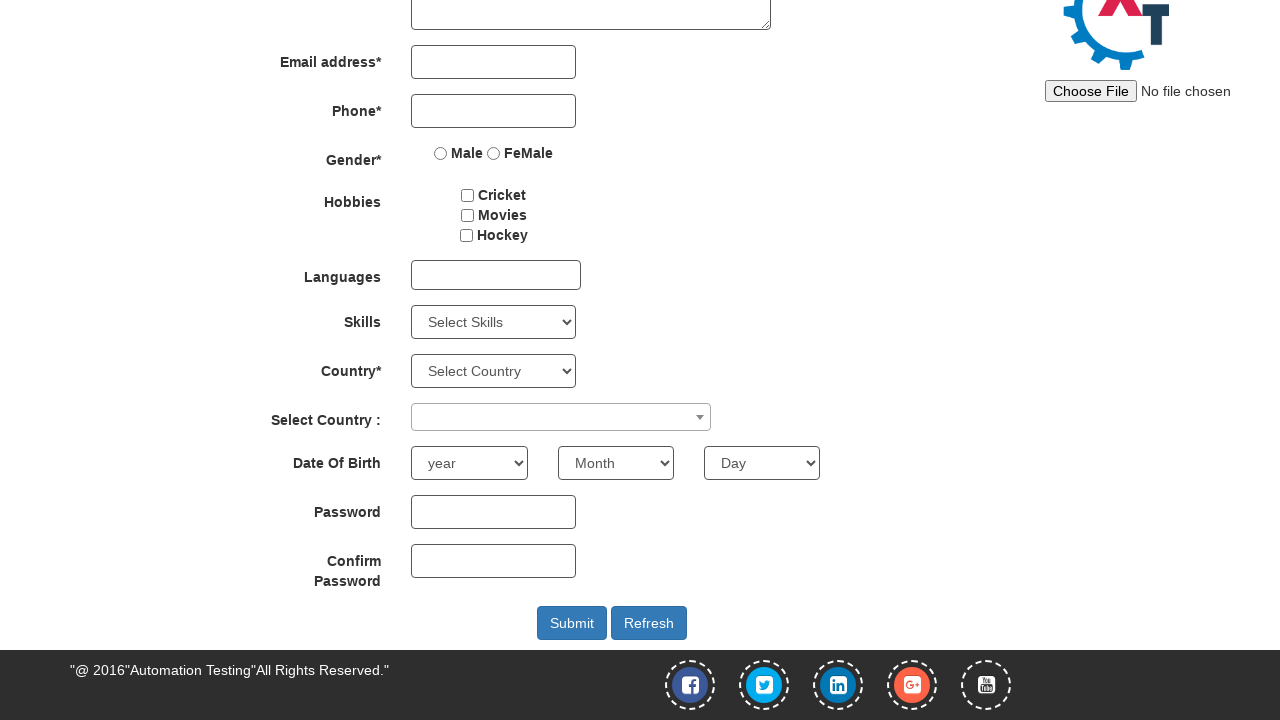